Tests alert handling functionality by clicking the Check Availability button without filling required fields, which triggers an alert that is then accepted

Starting URL: https://apsrtconline.in/oprs-web/

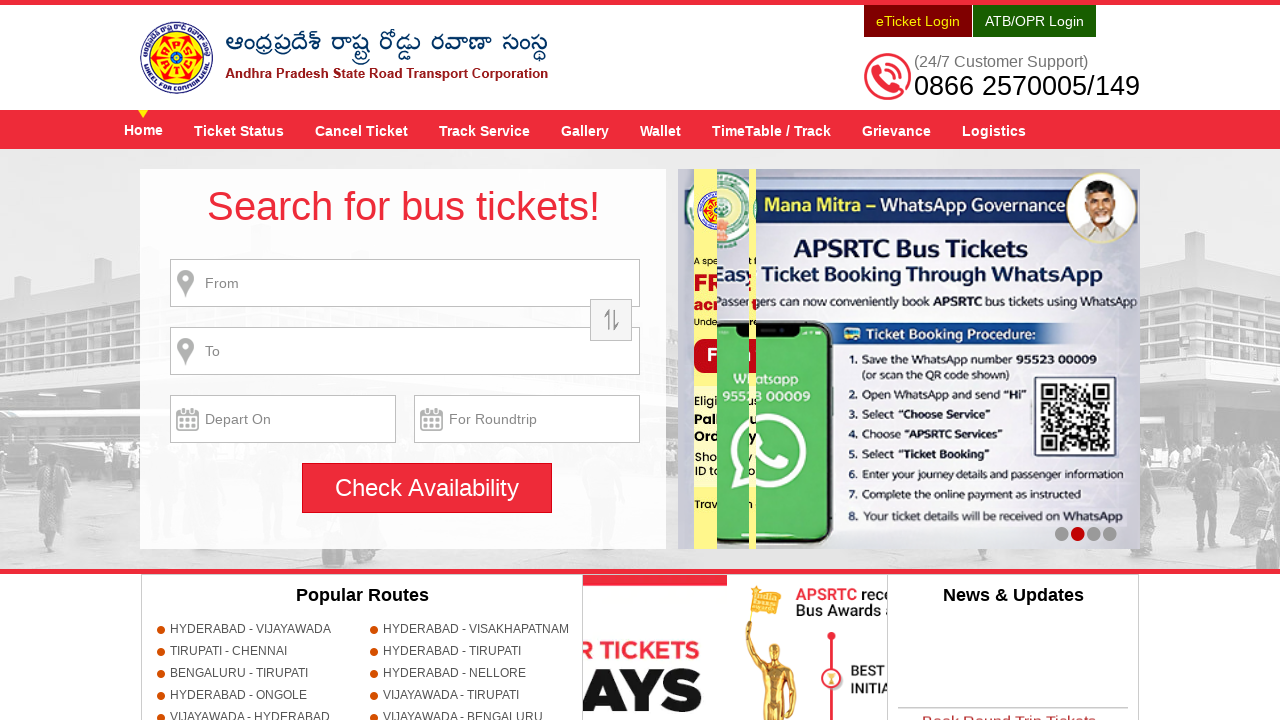

Clicked Check Availability button without filling required fields to trigger alert at (427, 488) on #searchBtn
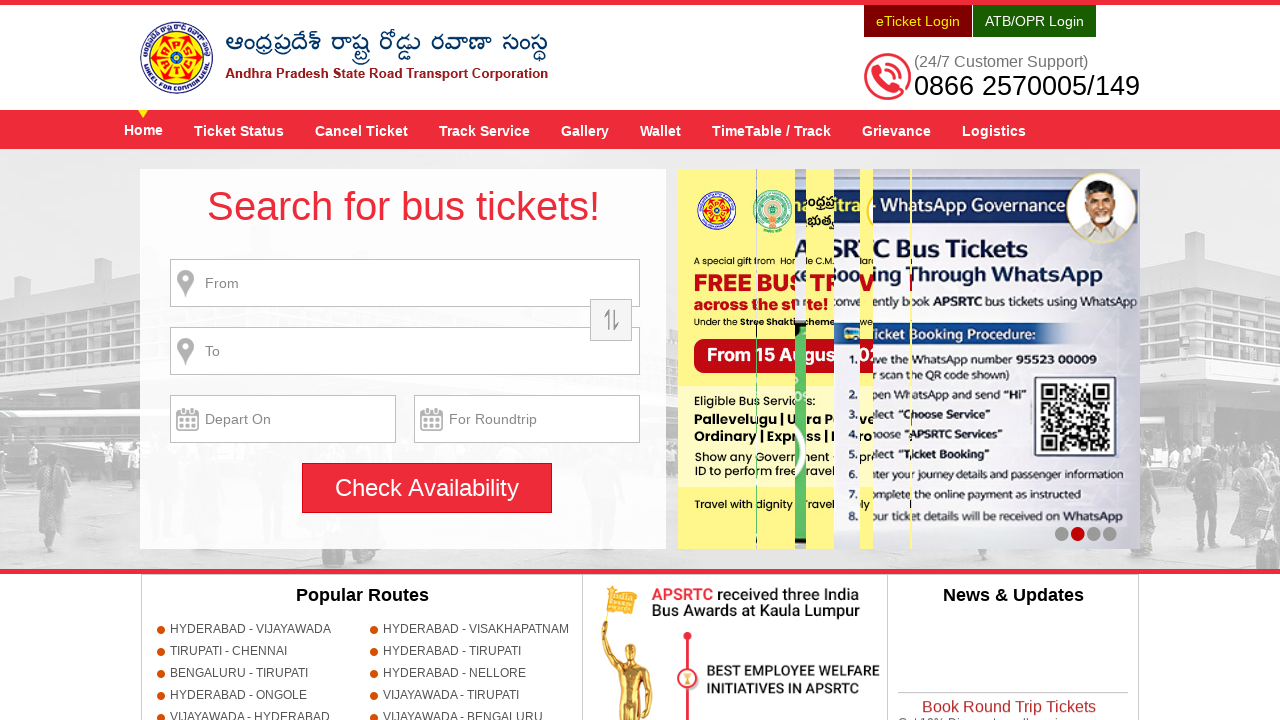

Set up dialog handler to accept alert
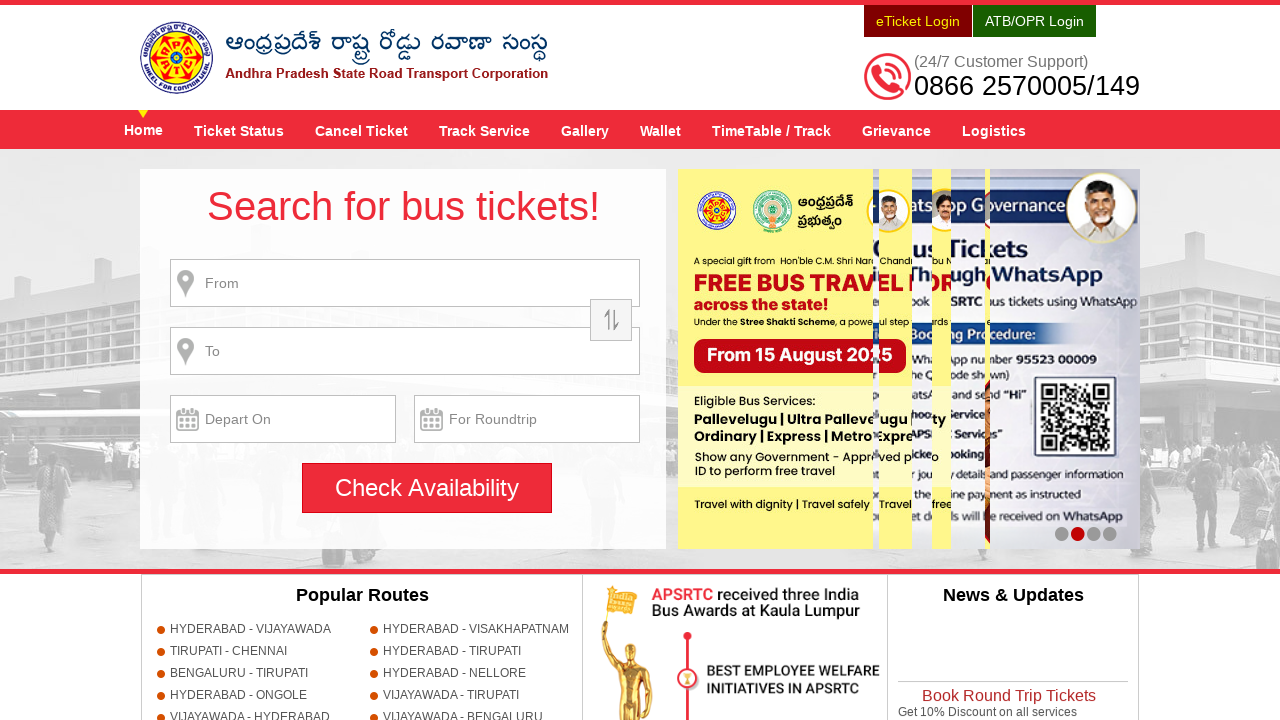

Waited for alert to be handled and dismissed
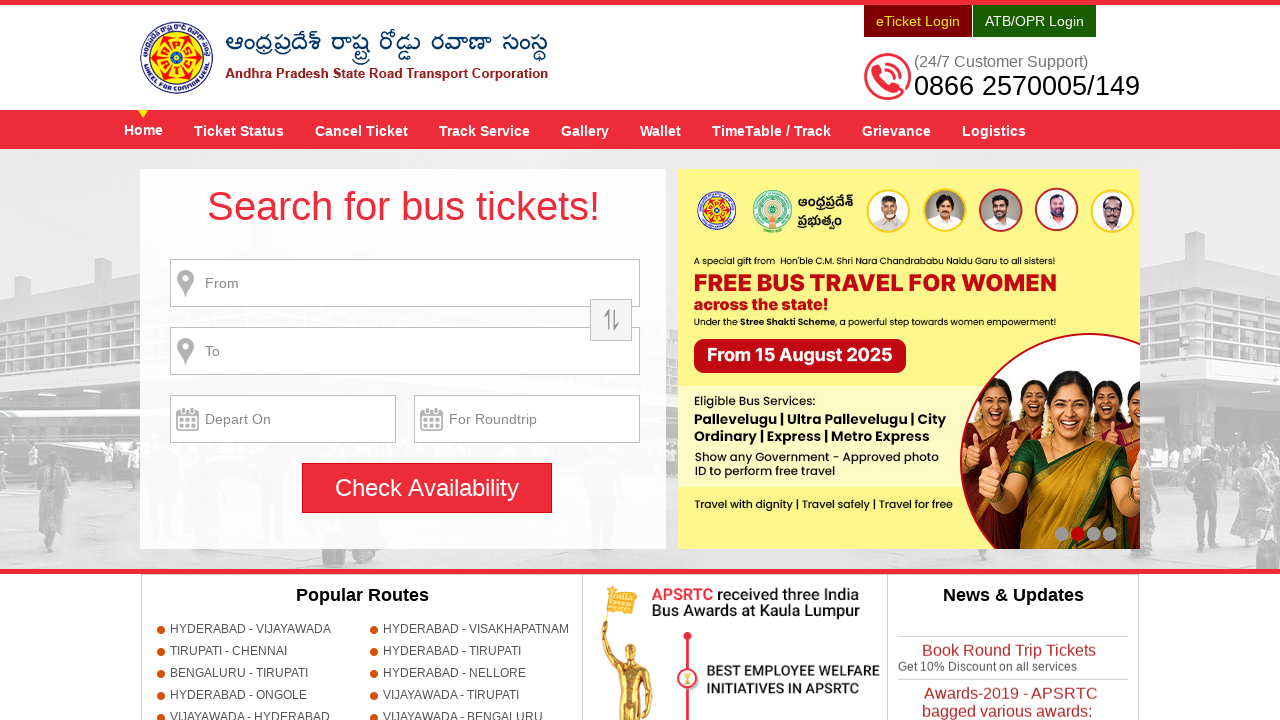

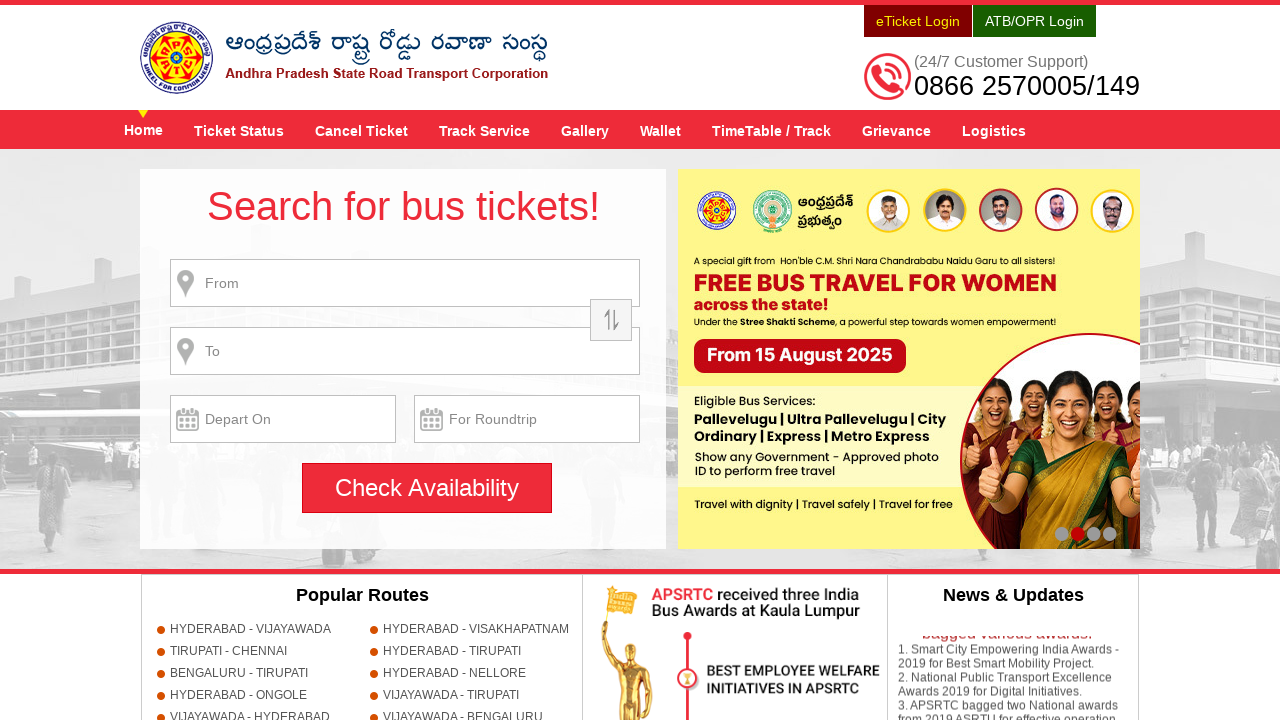